Verifies that the header text on the Zero Bank login page displays "Log in to ZeroBank"

Starting URL: http://zero.webappsecurity.com/login.html

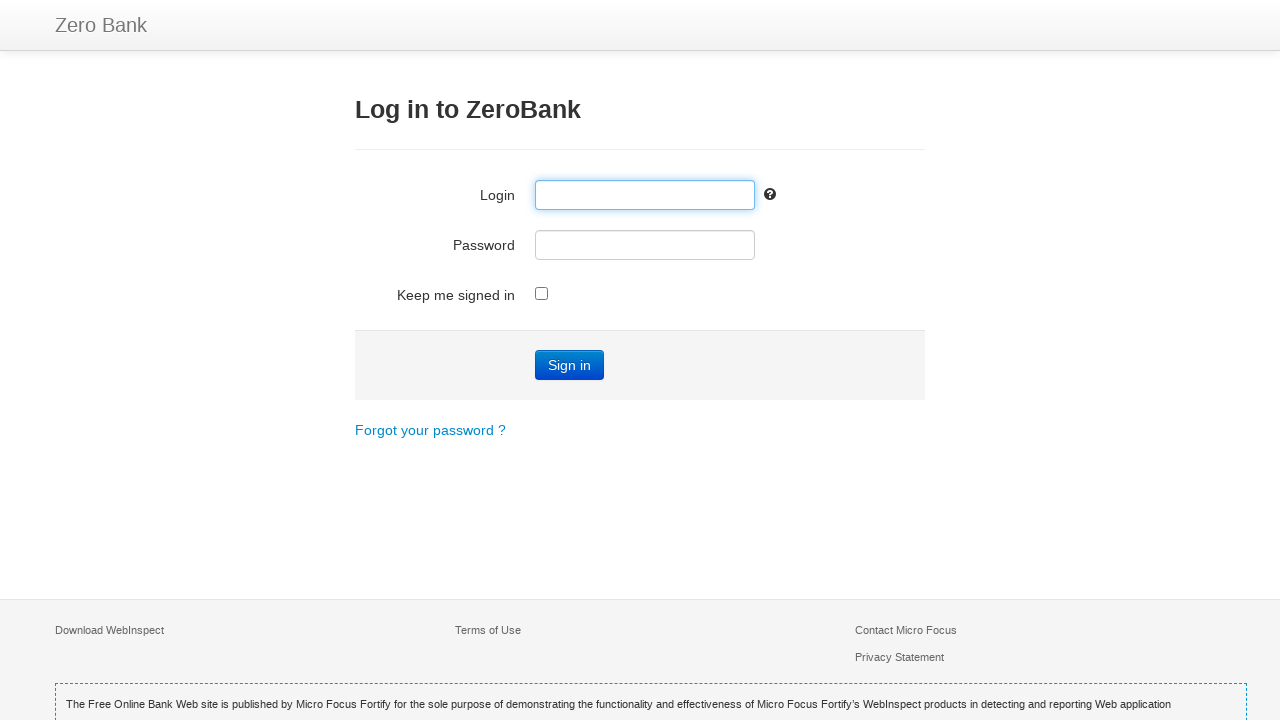

Navigated to Zero Bank login page
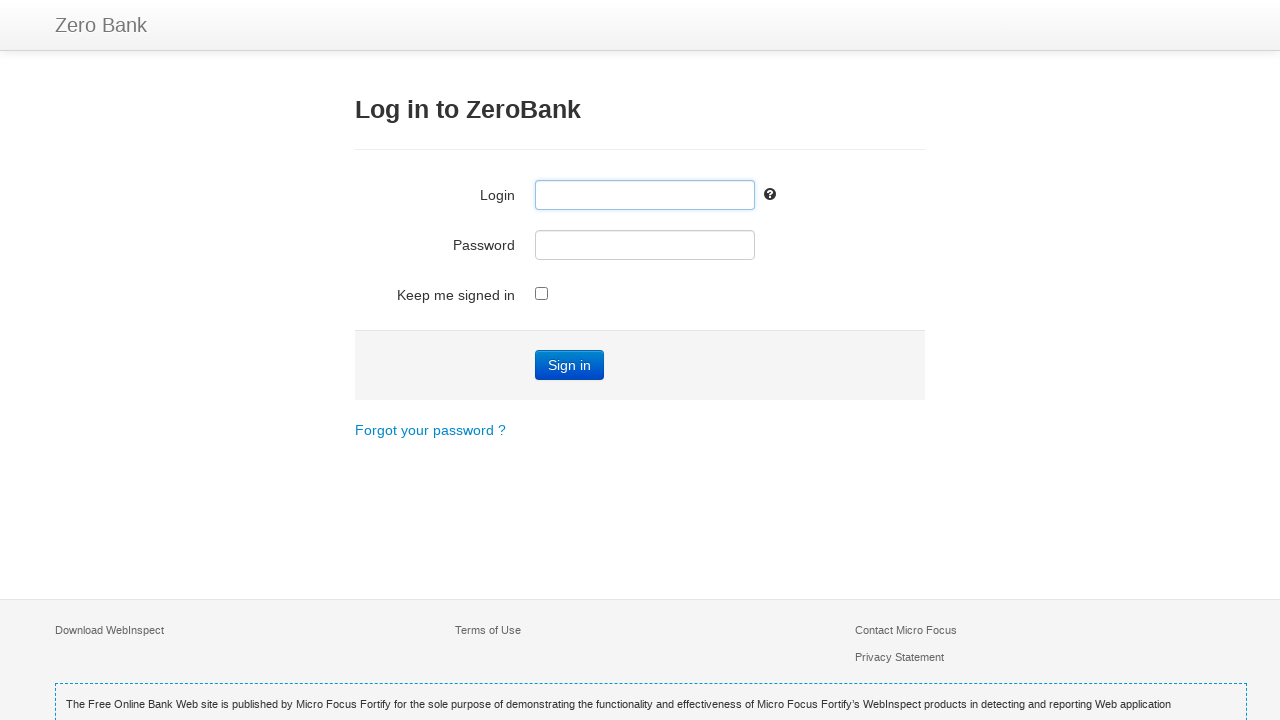

Retrieved header text from h3 element
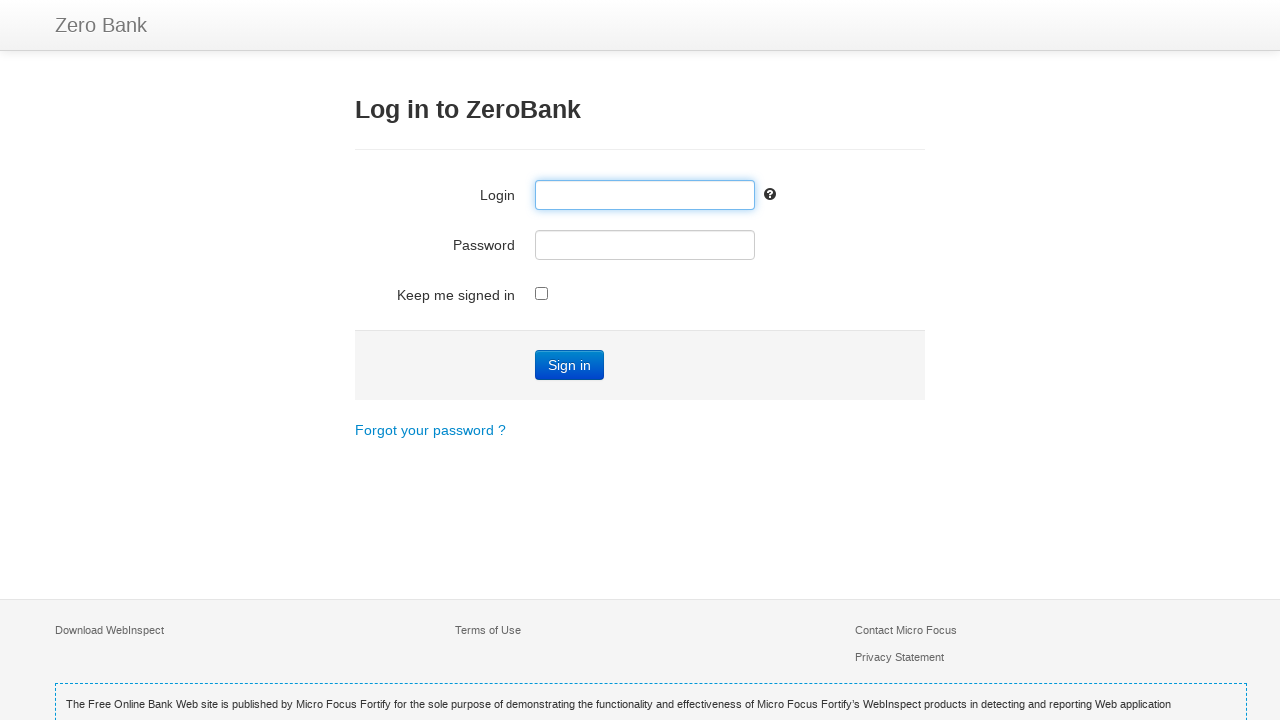

Verified header text displays 'Log in to ZeroBank'
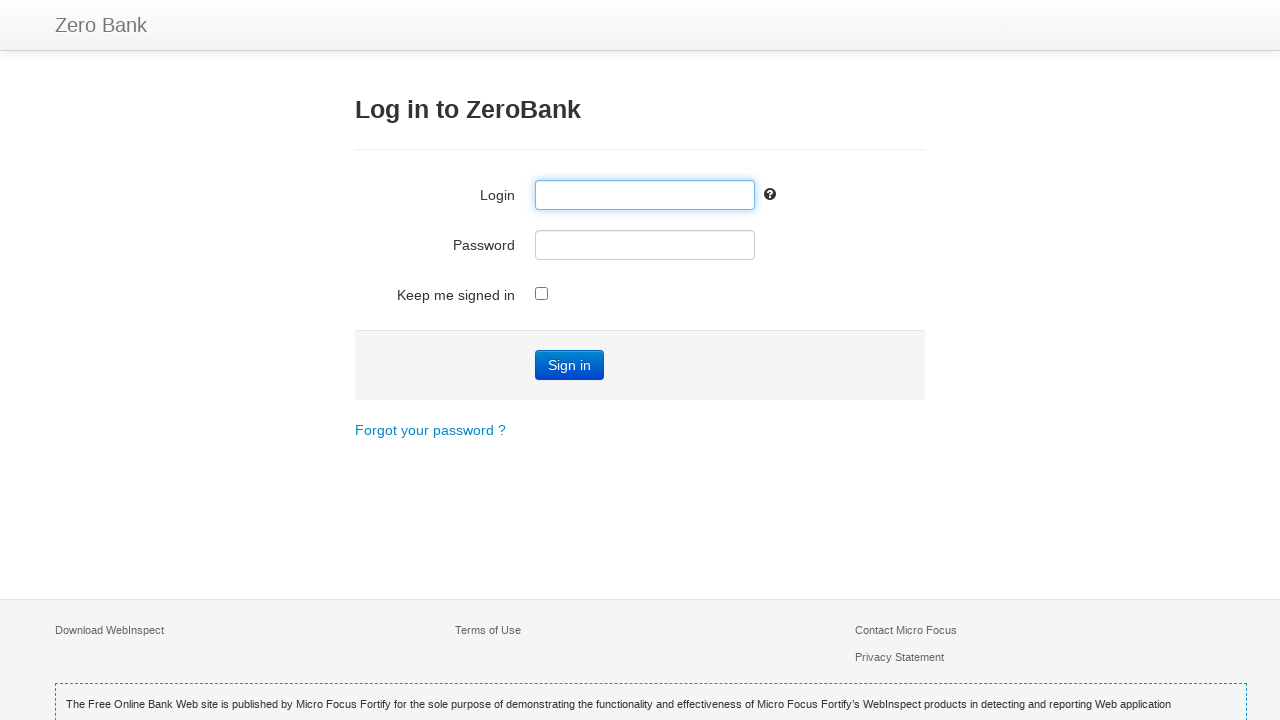

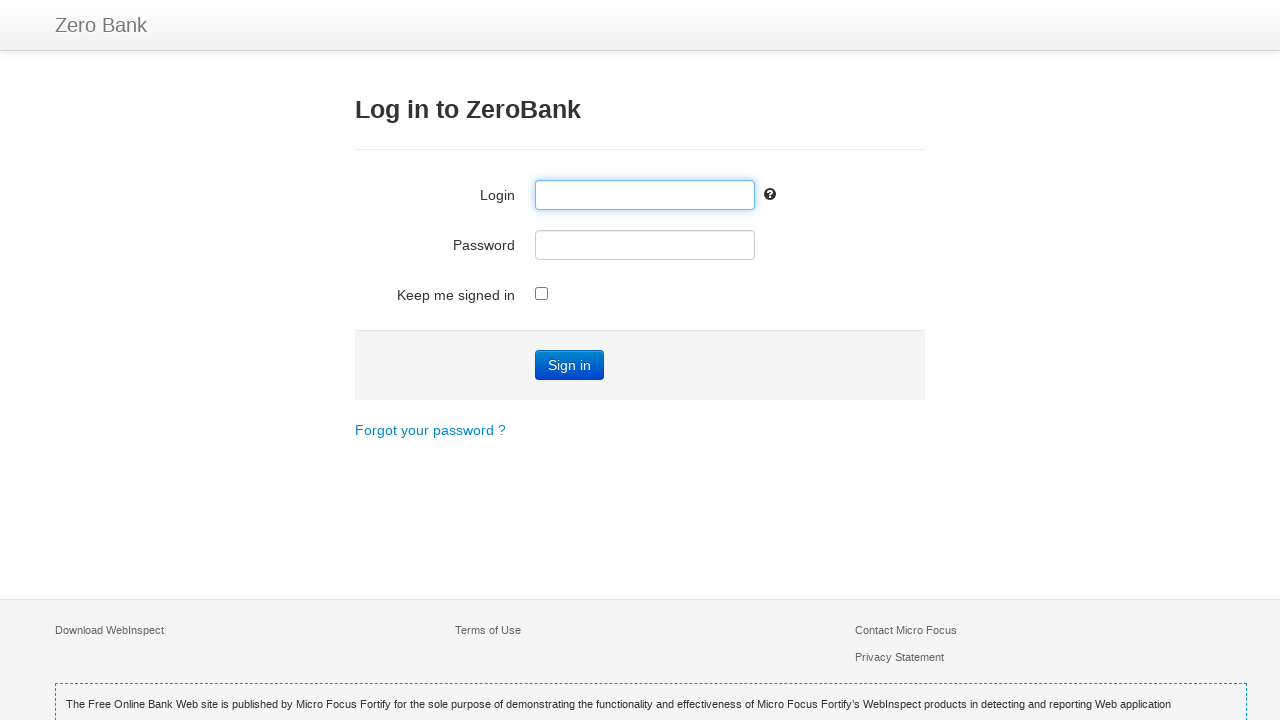